Waits for a dynamic price to reach $100, then solves a mathematical problem by calculating a formula and submitting the answer

Starting URL: http://suninjuly.github.io/explicit_wait2.html

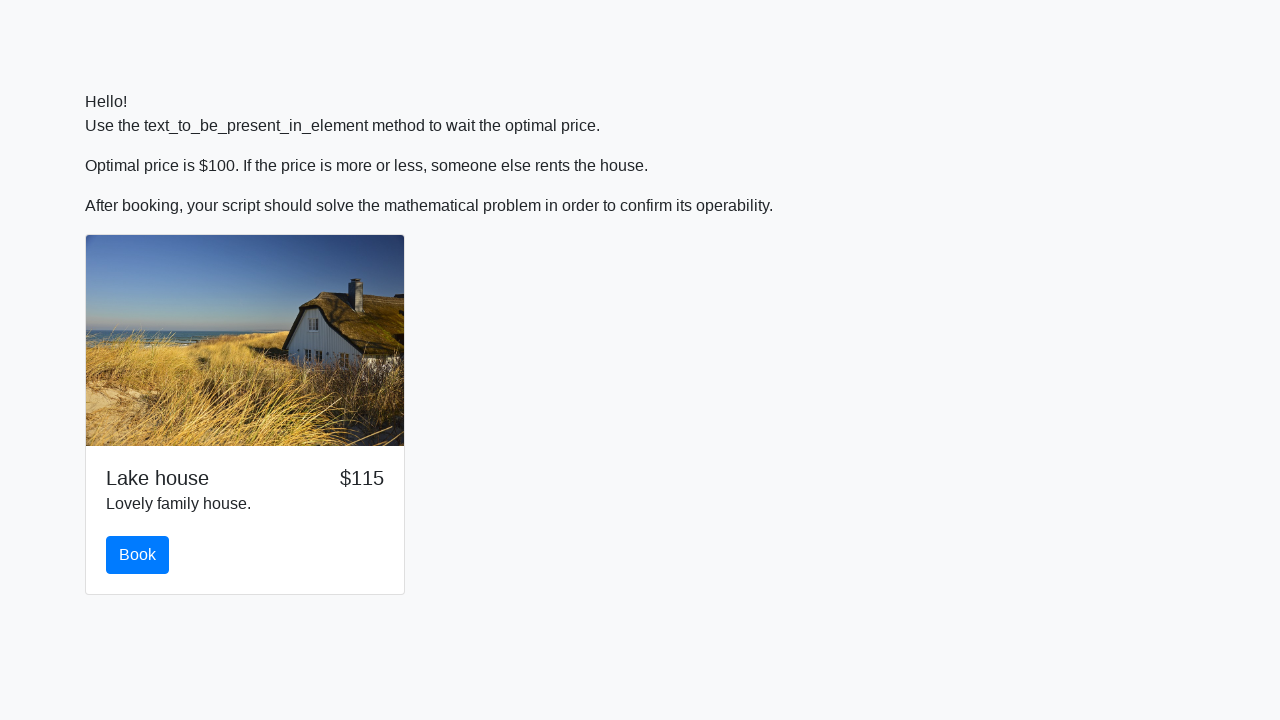

Waited for dynamic price to reach $100
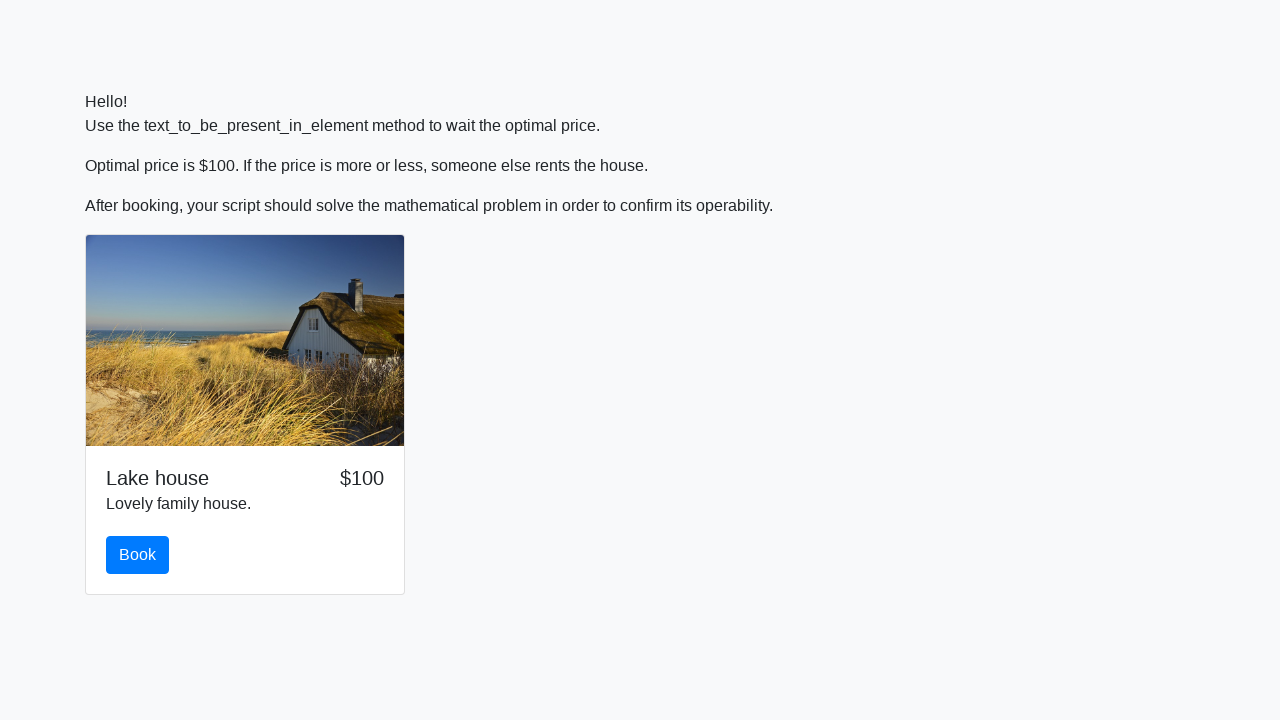

Clicked the book button at (138, 555) on #book
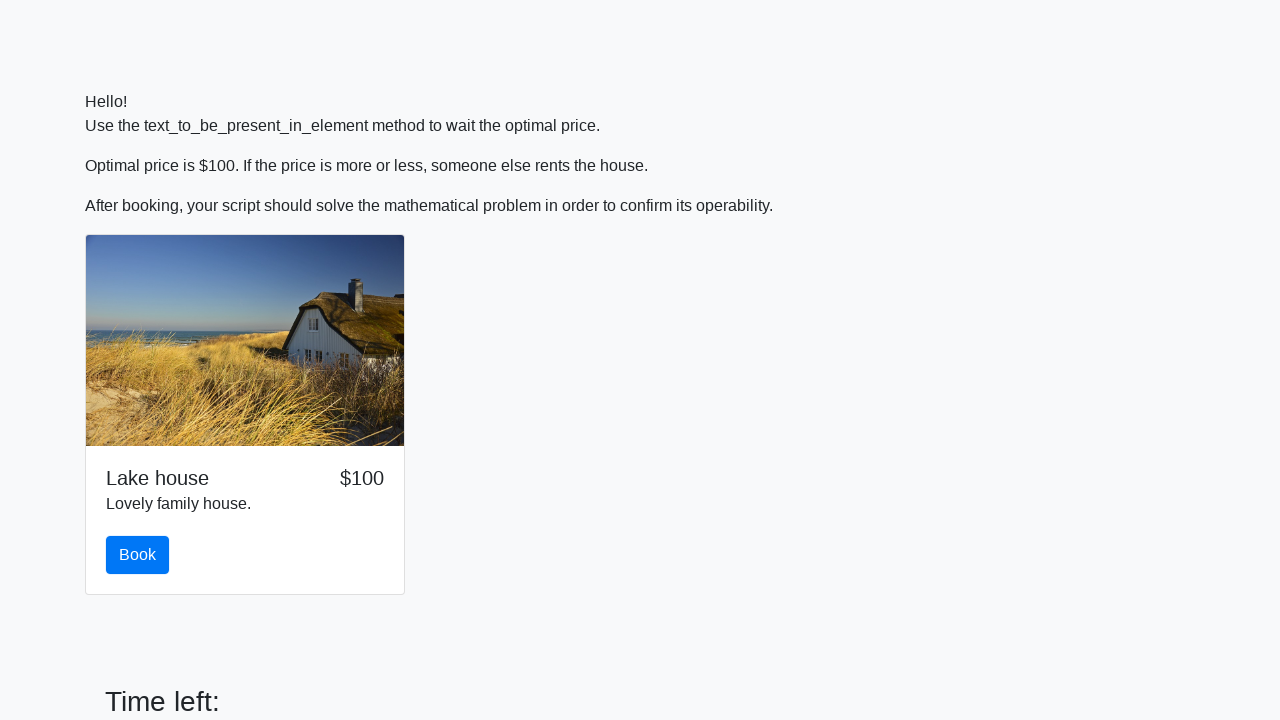

Scrolled to the answer input field
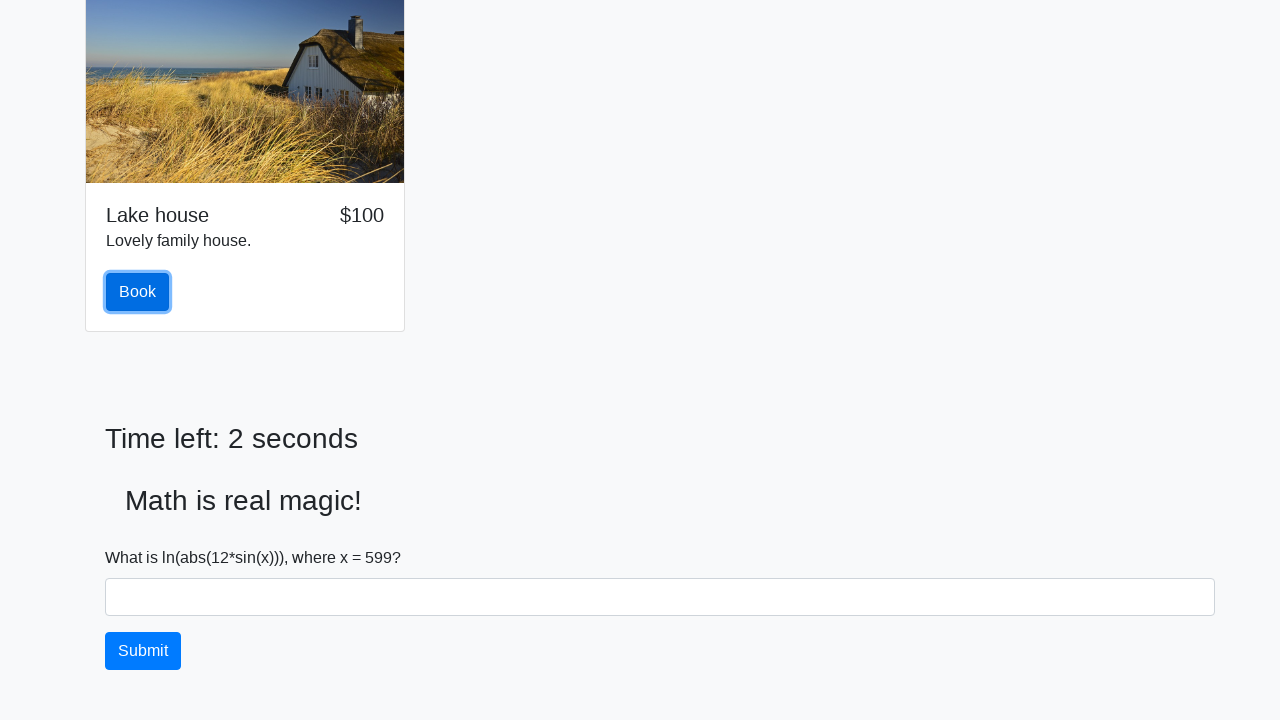

Retrieved value to calculate: 599
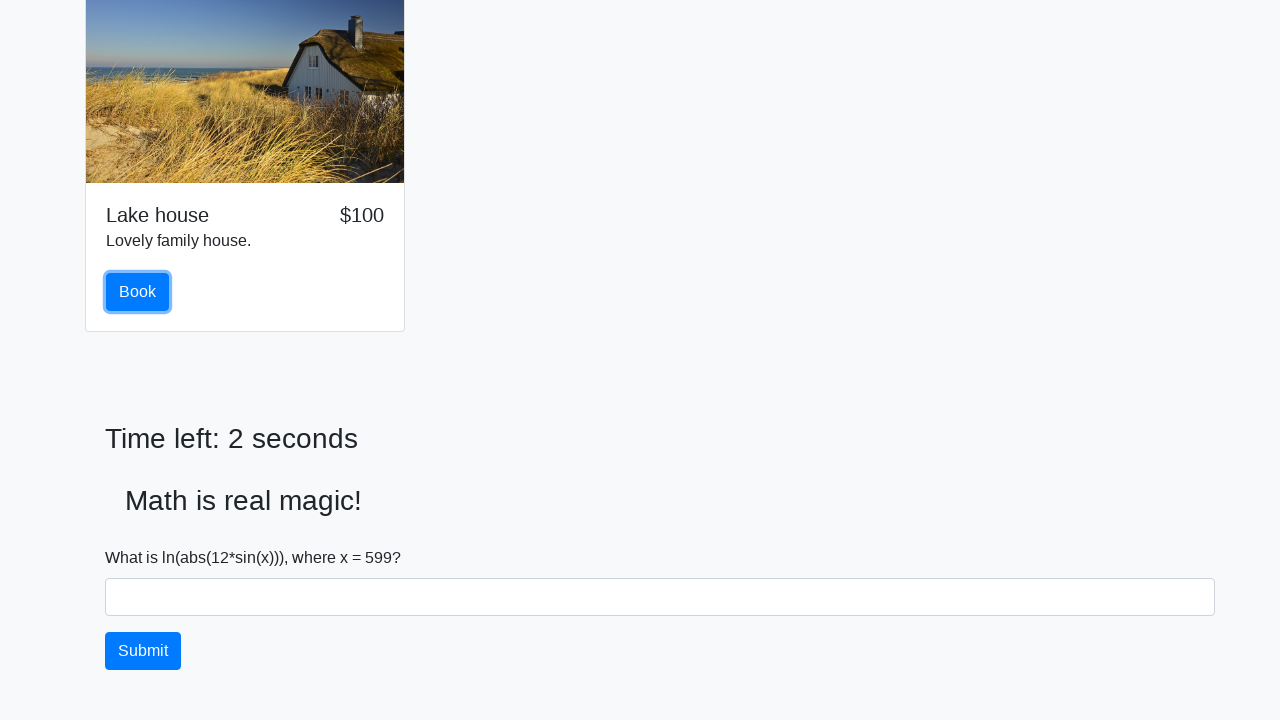

Calculated formula result: 2.3393271398200715
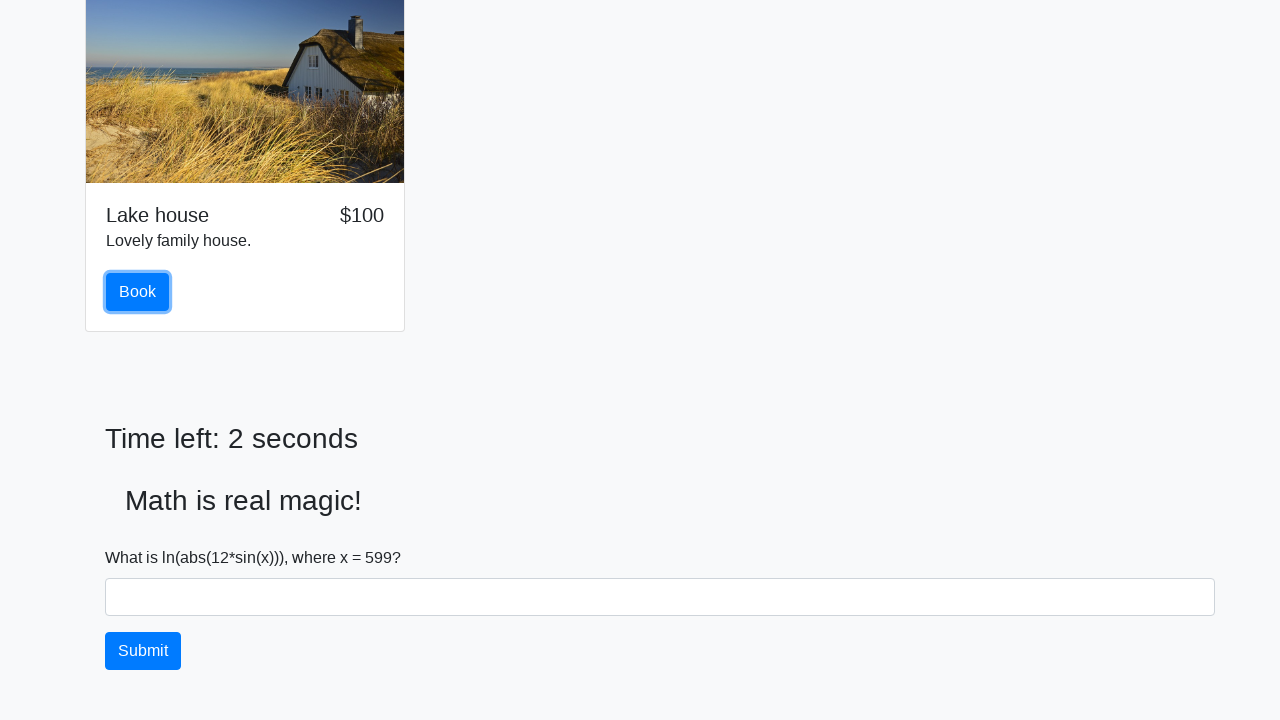

Filled answer field with calculated result on #answer
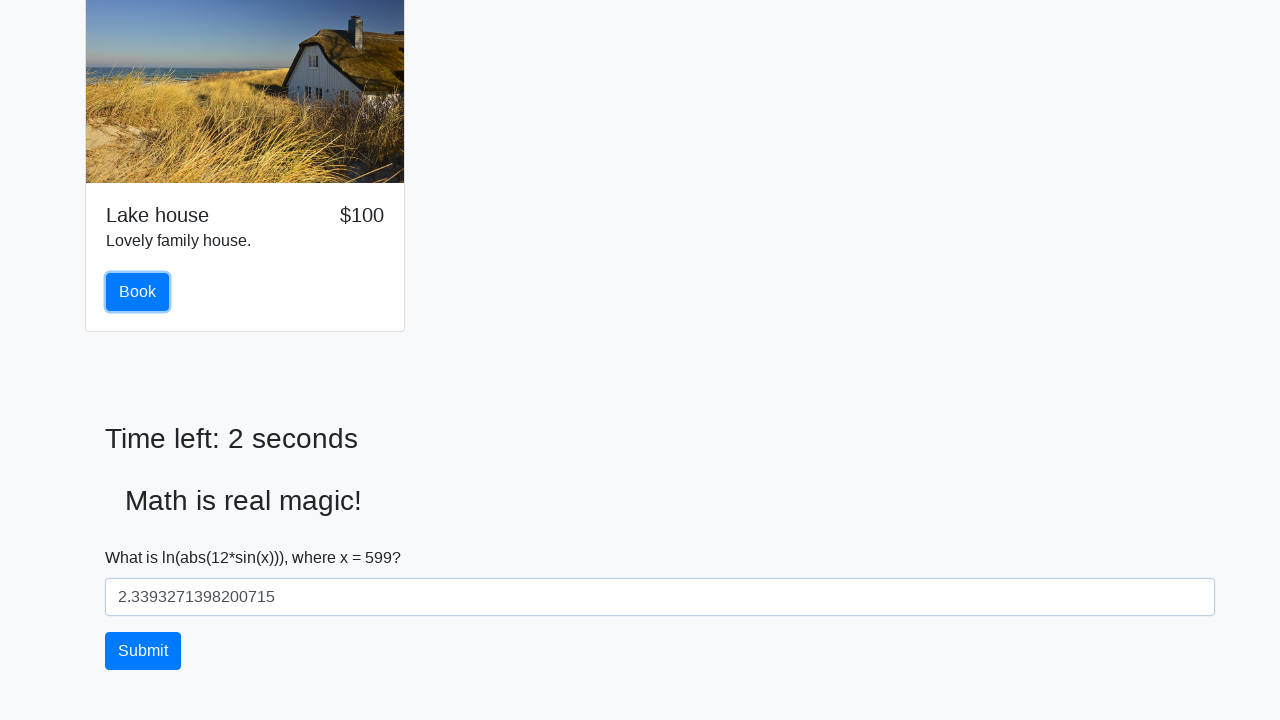

Clicked solve button to submit the answer at (143, 651) on #solve
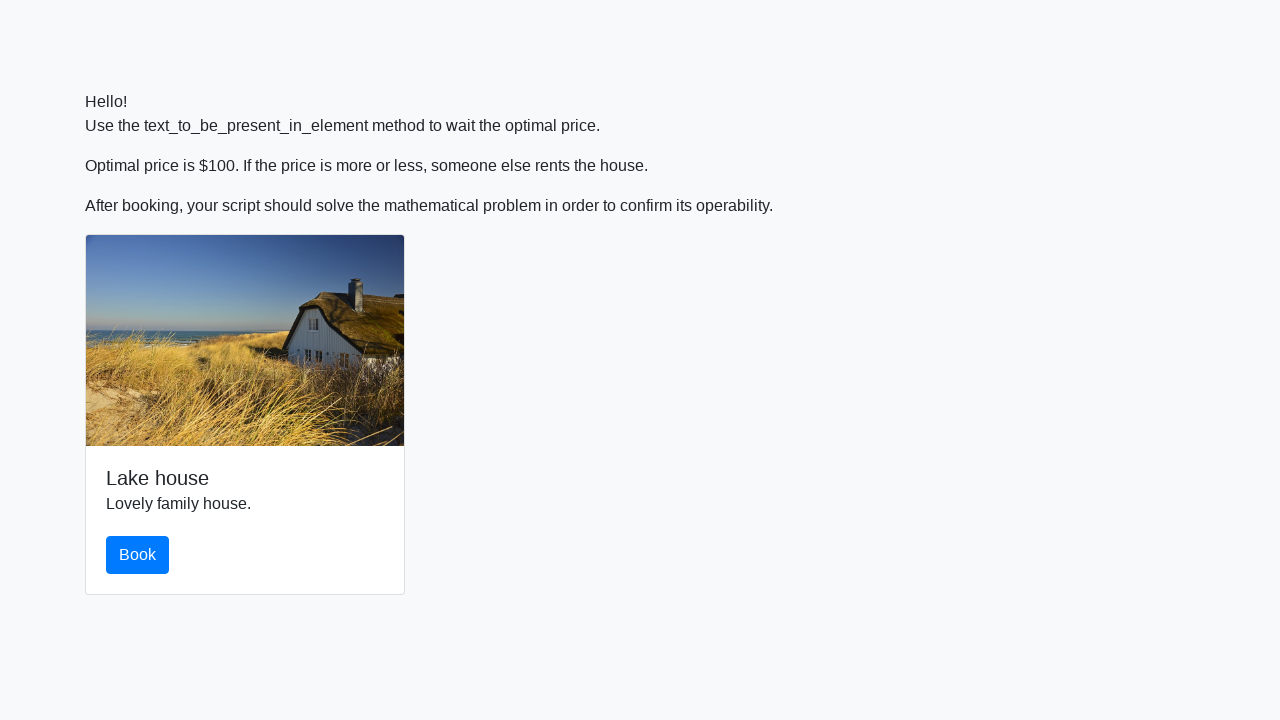

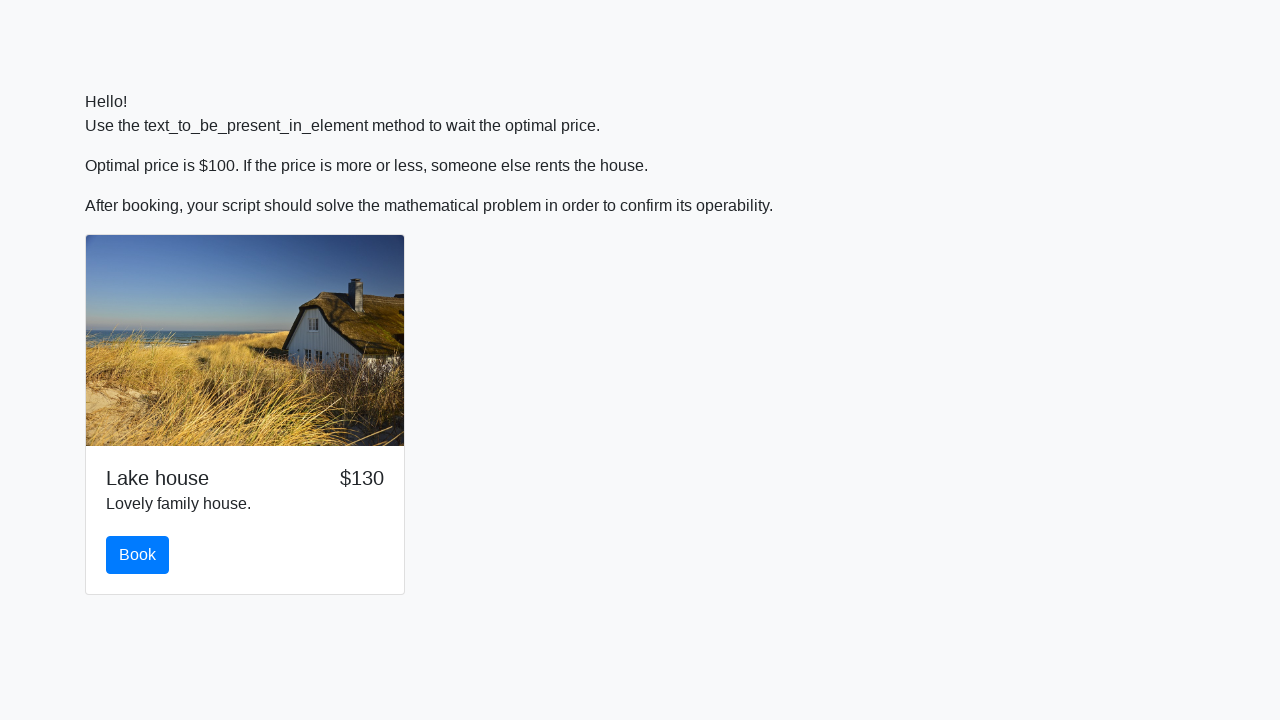